Navigates to jQuery UI select menu demo page and fills the search box

Starting URL: http://jqueryui.com/selectmenu/

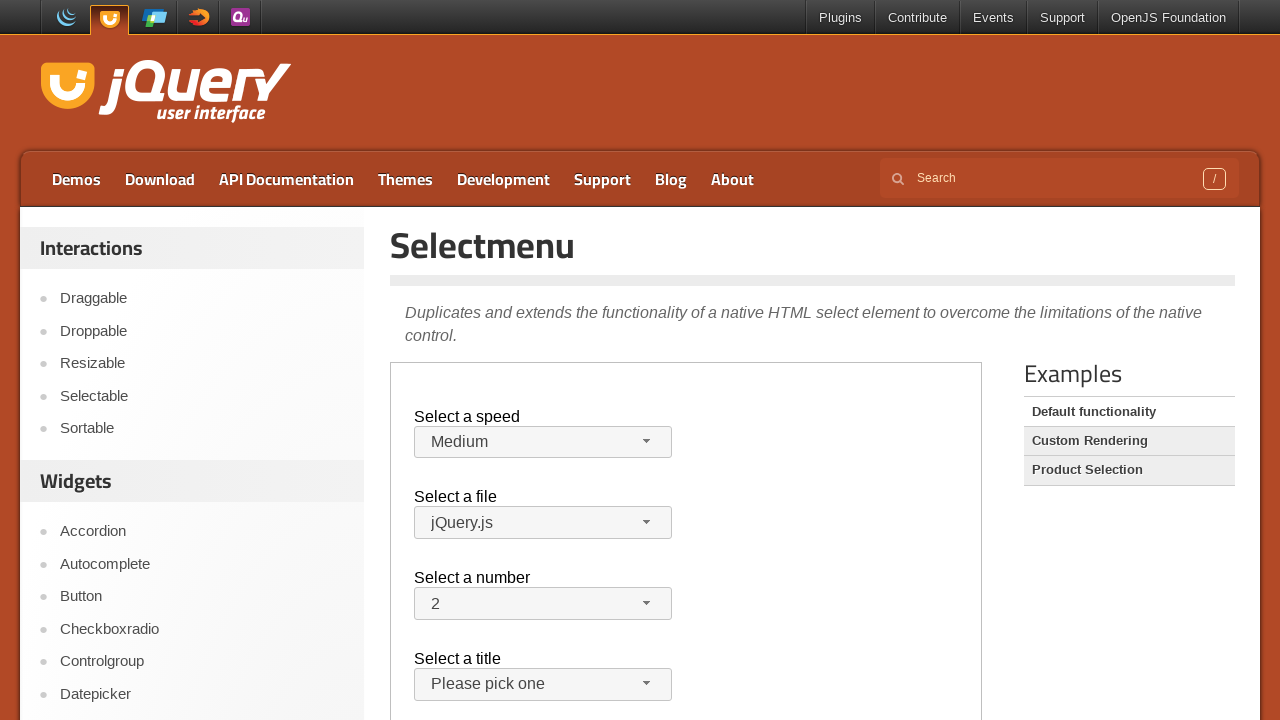

Navigated to jQuery UI select menu demo page
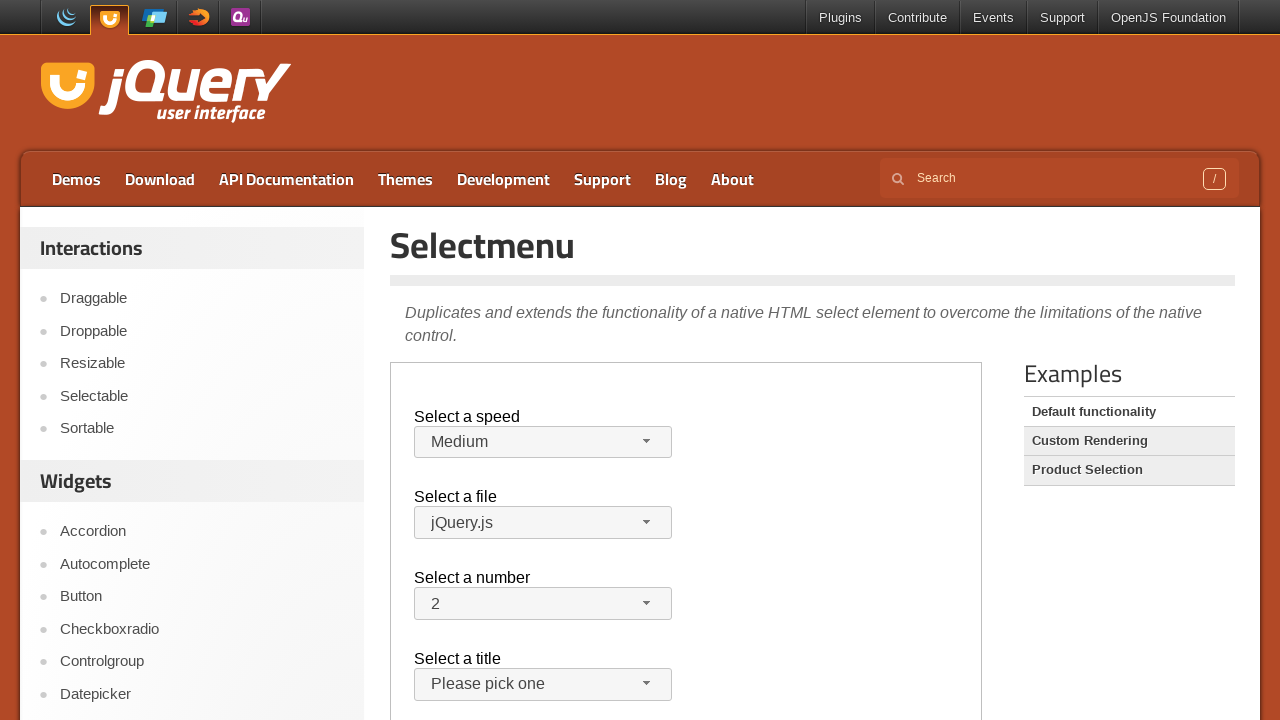

Filled search box with 'selenium' on input[name='s']
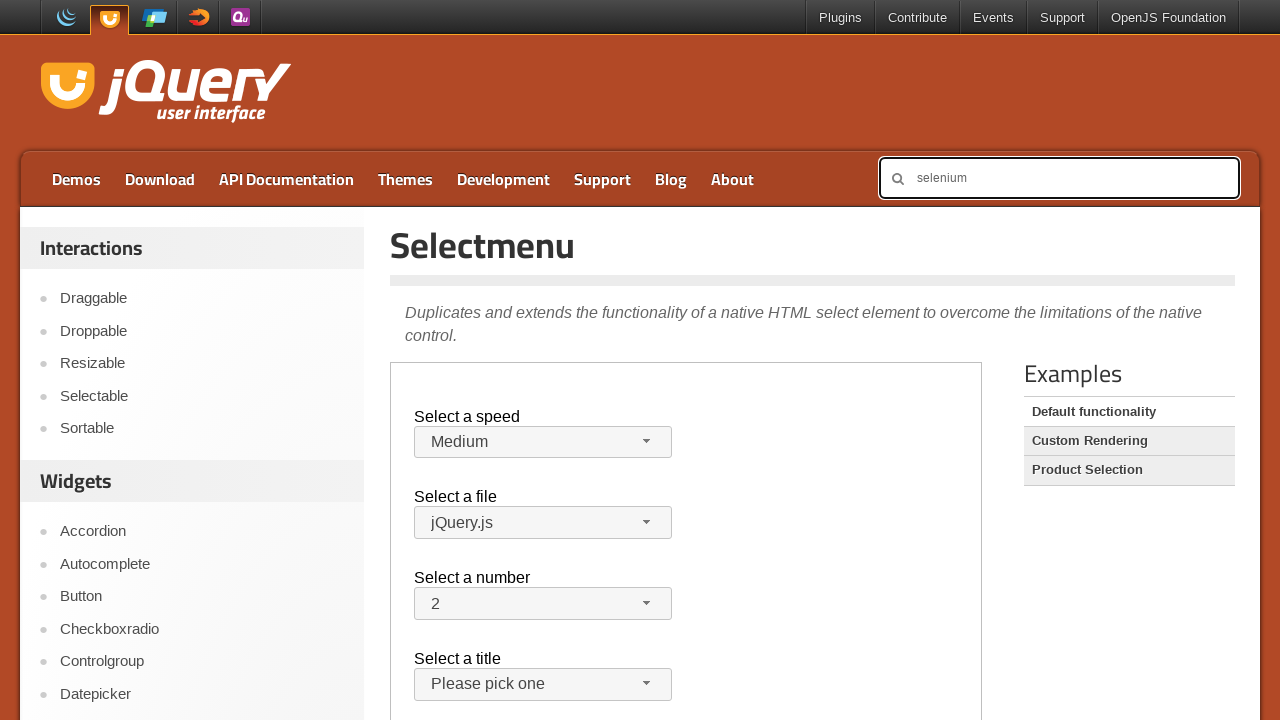

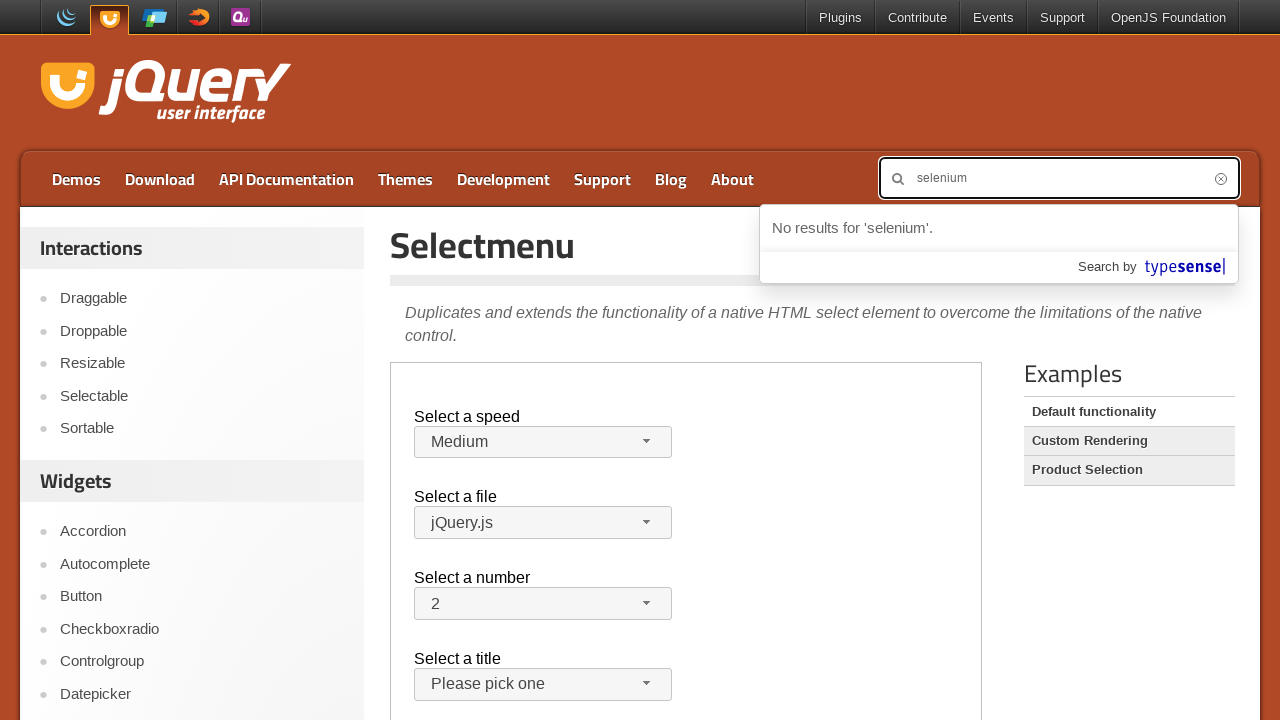